Tests a registration form by filling in all required fields in two blocks and verifying the success message appears after submission.

Starting URL: http://suninjuly.github.io/registration1.html

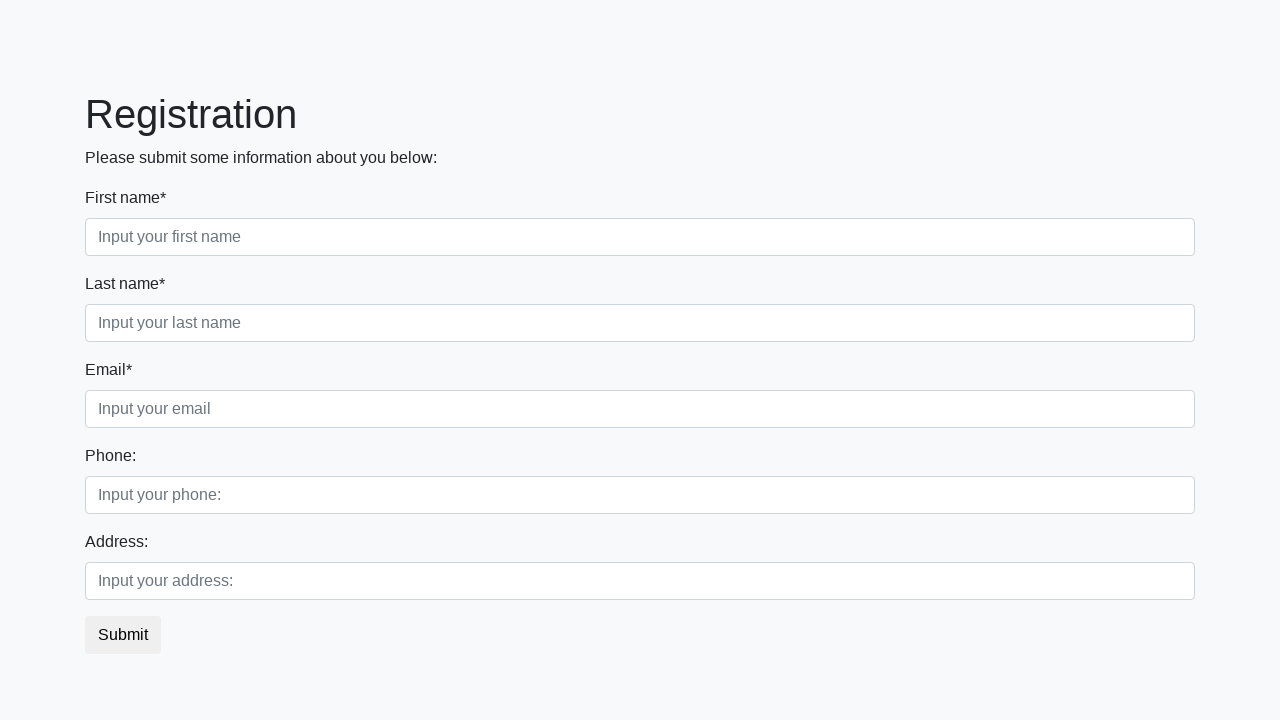

Navigated to registration form page
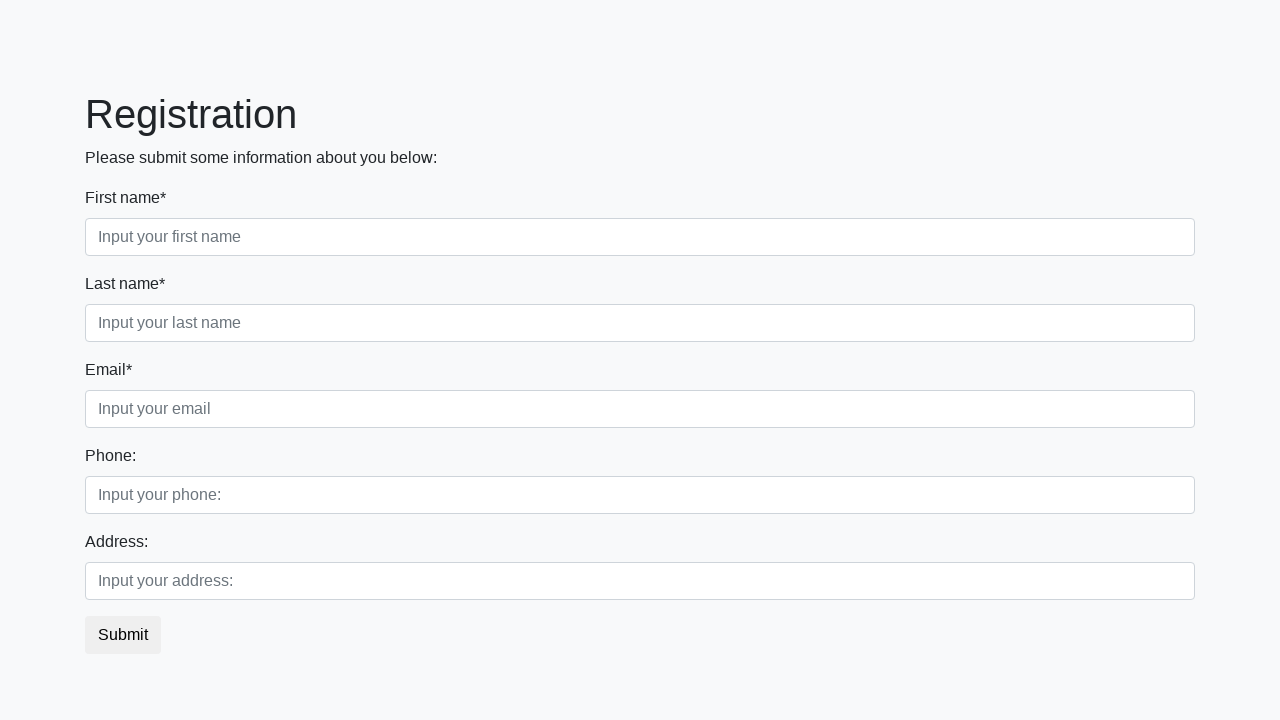

Filled first field in first block with 'Yep' on //div[@class='first_block']//input[@class='form-control first']
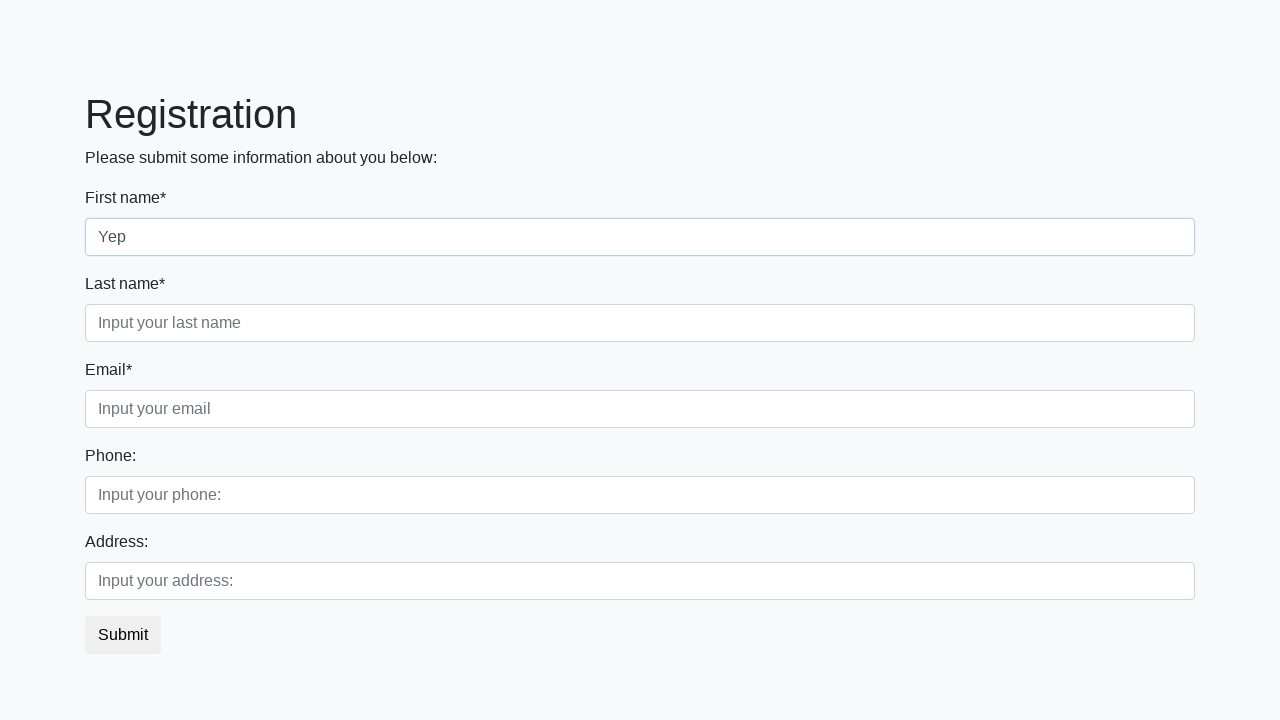

Filled second field in first block with 'Yep' on //div[@class='first_block']//input[@class='form-control second']
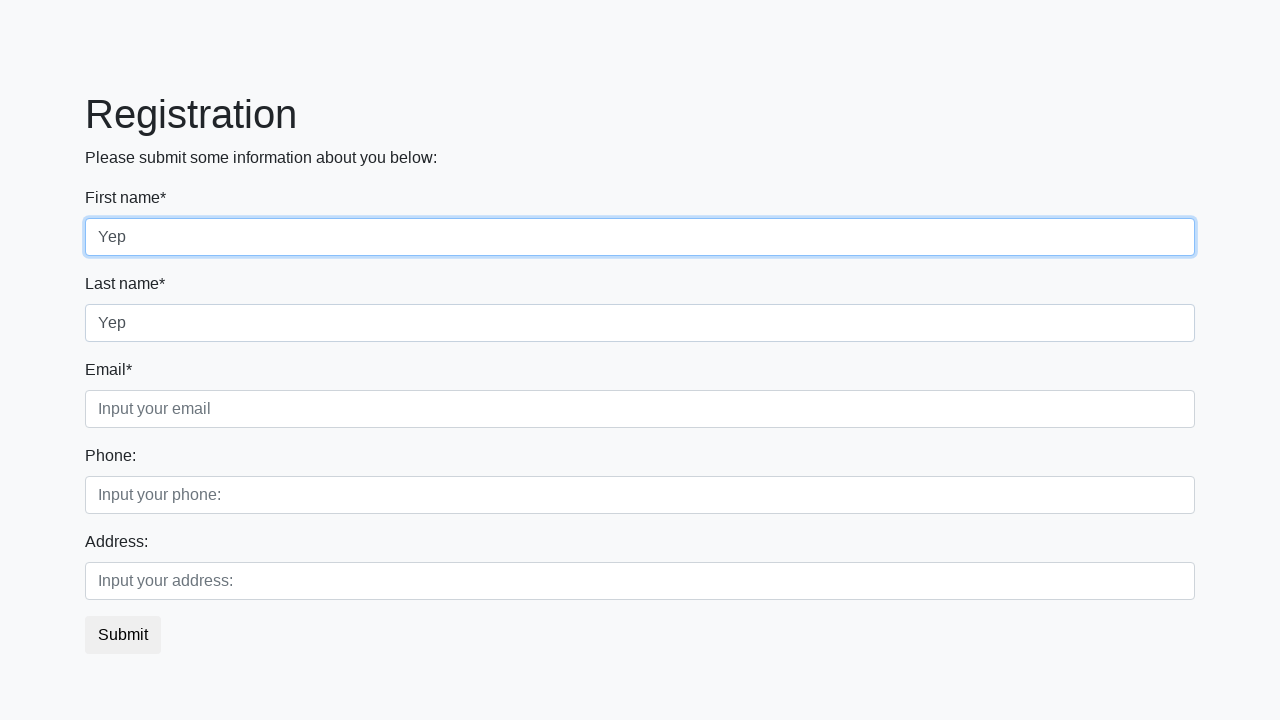

Filled third field in first block with 'Yep' on //div[@class='first_block']//input[@class='form-control third']
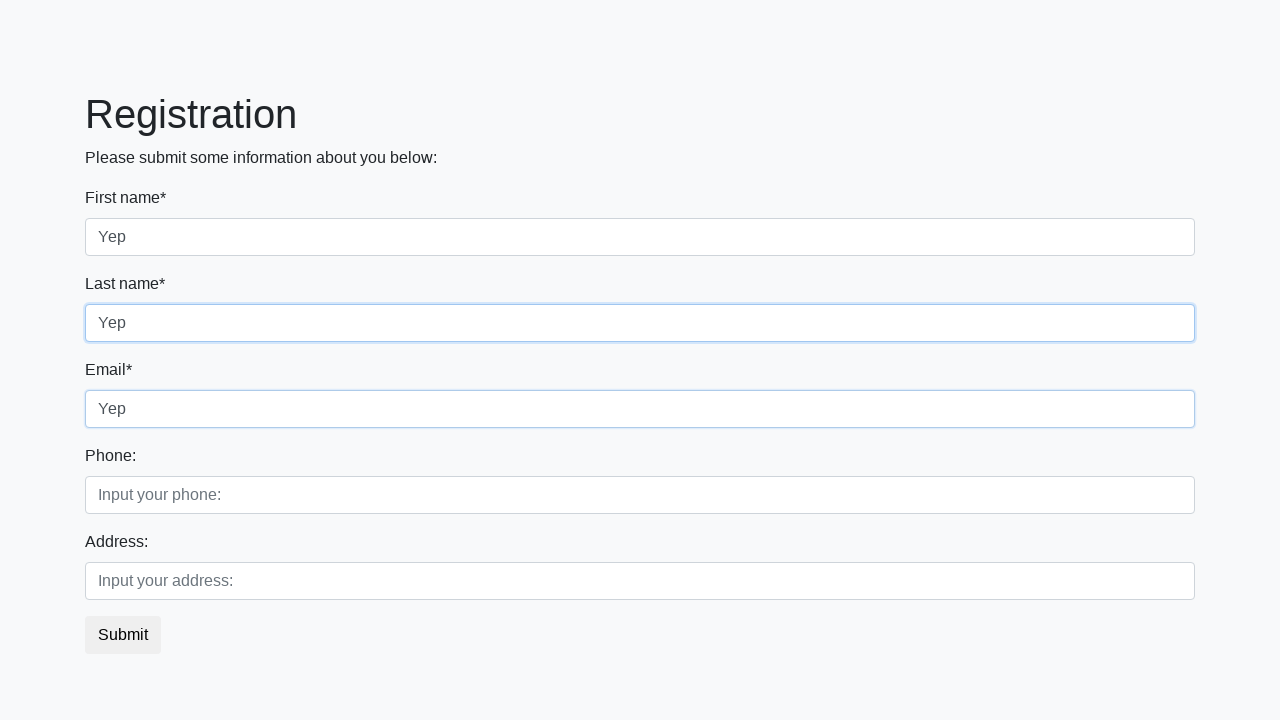

Filled first field in second block with '123' on //div[@class='second_block']//input[@class='form-control first']
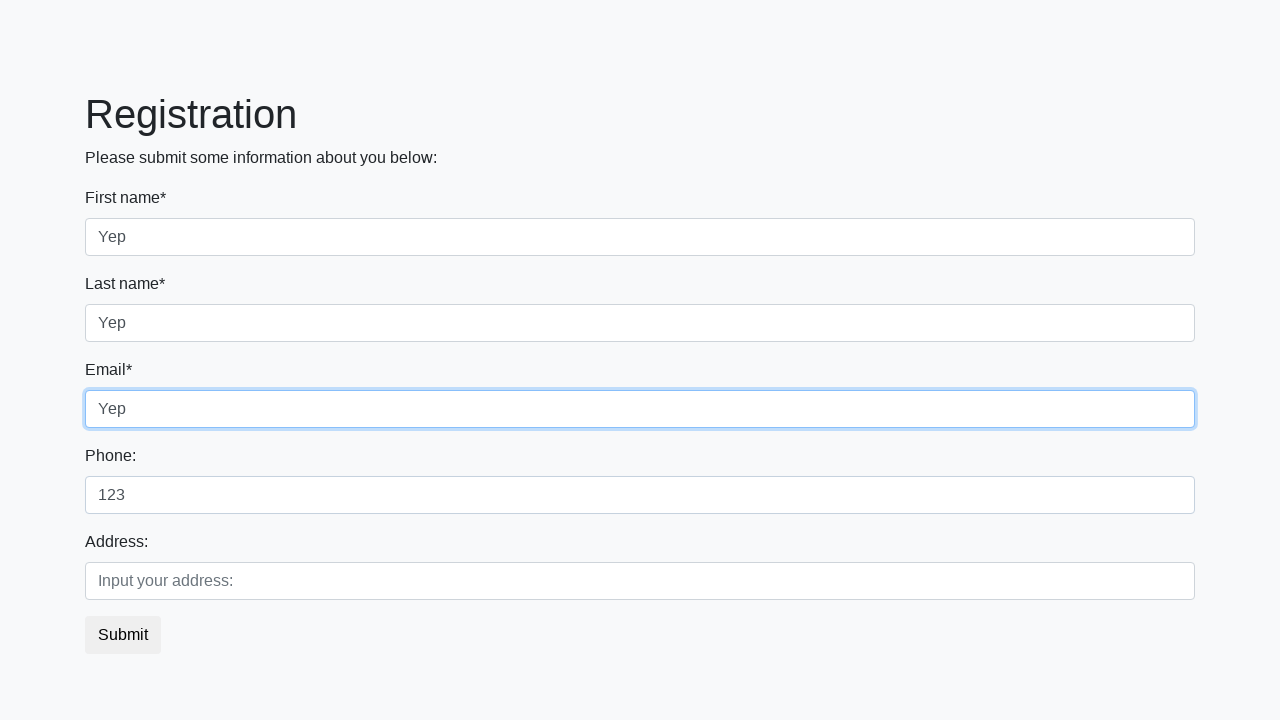

Filled second field in second block with 'yep' on //div[@class='second_block']//input[@class='form-control second']
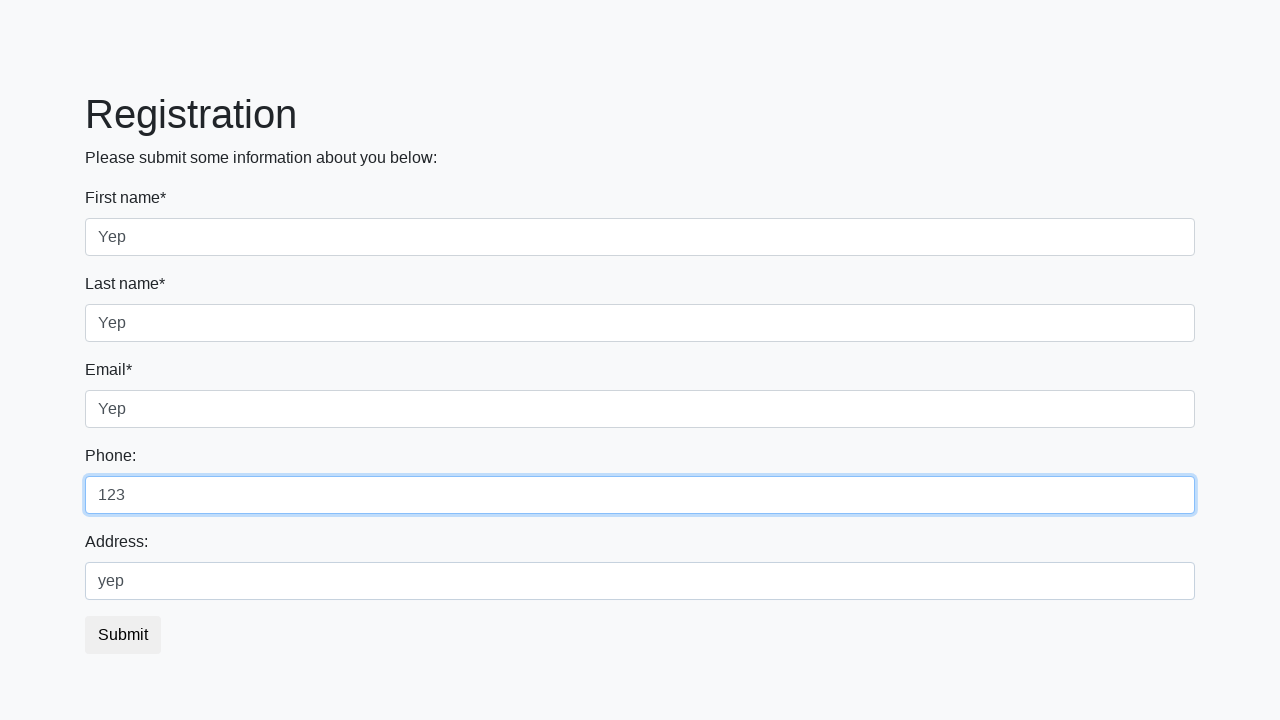

Clicked submit button to submit registration form at (123, 635) on .btn
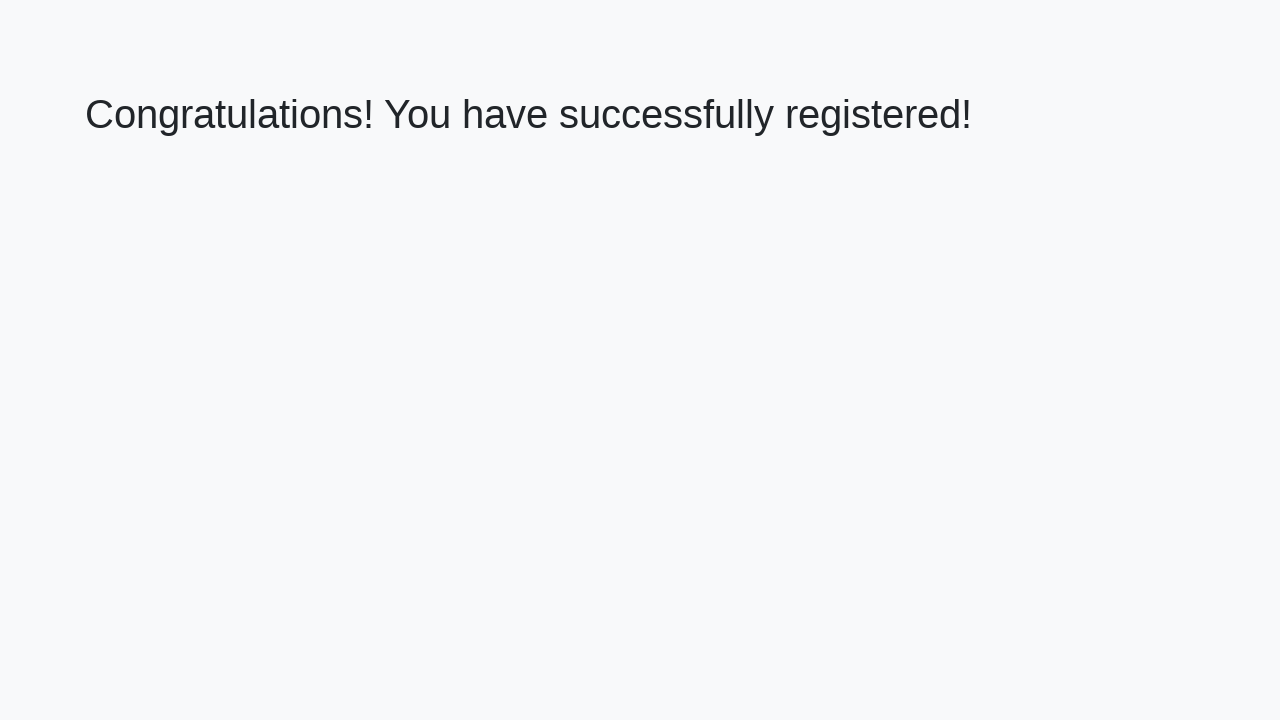

Success message appeared - registration completed
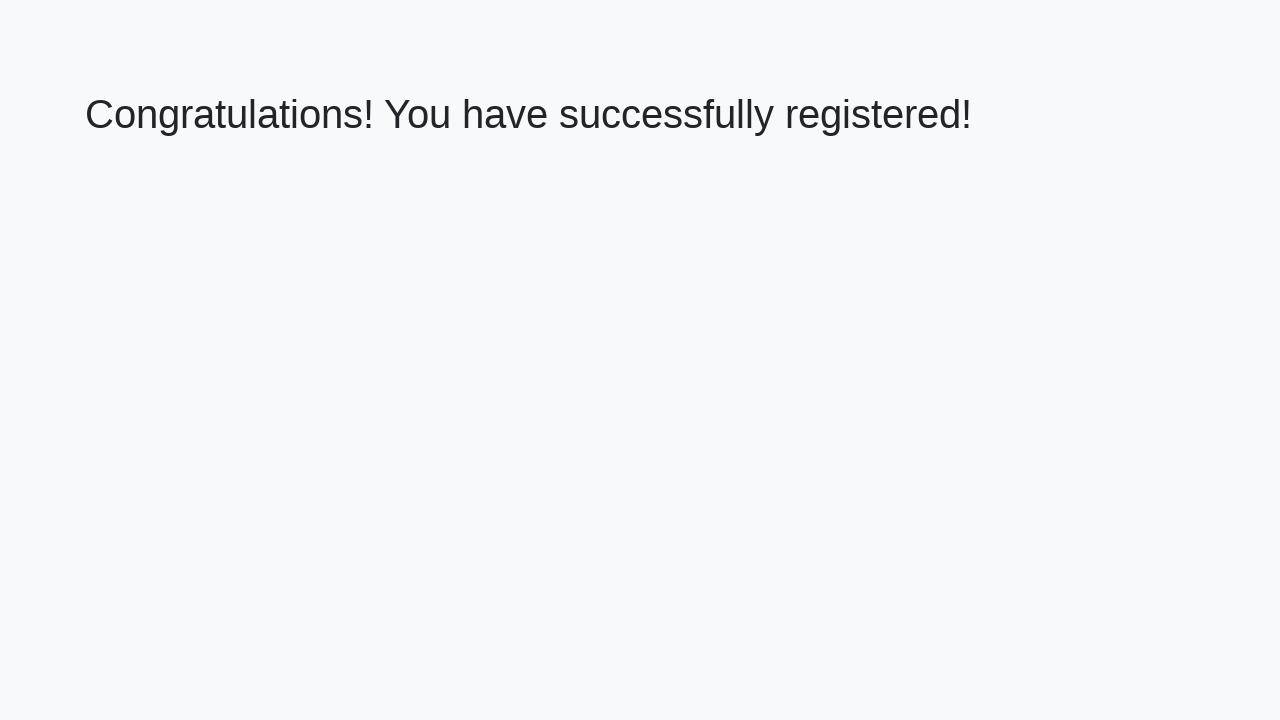

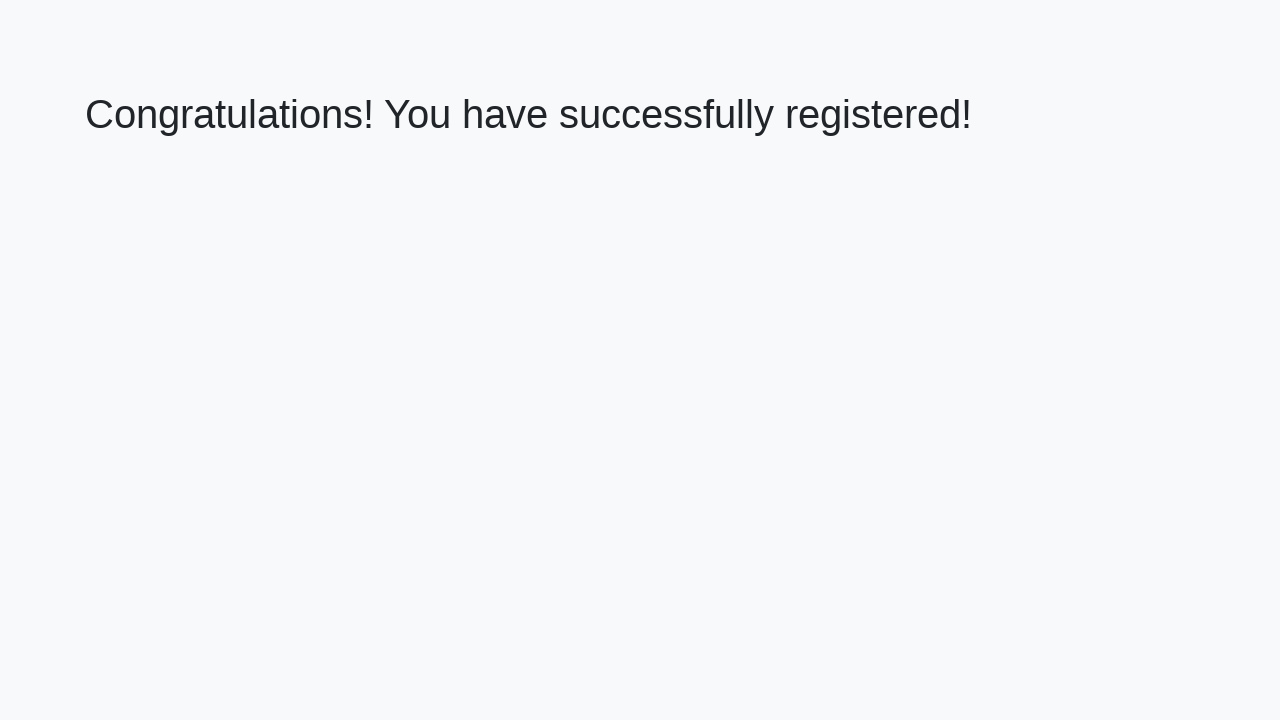